Tests dropdown selection by visible text - selects Option 2 by its visible label, then Option 1, verifying the selections are correct

Starting URL: https://the-internet.herokuapp.com/dropdown

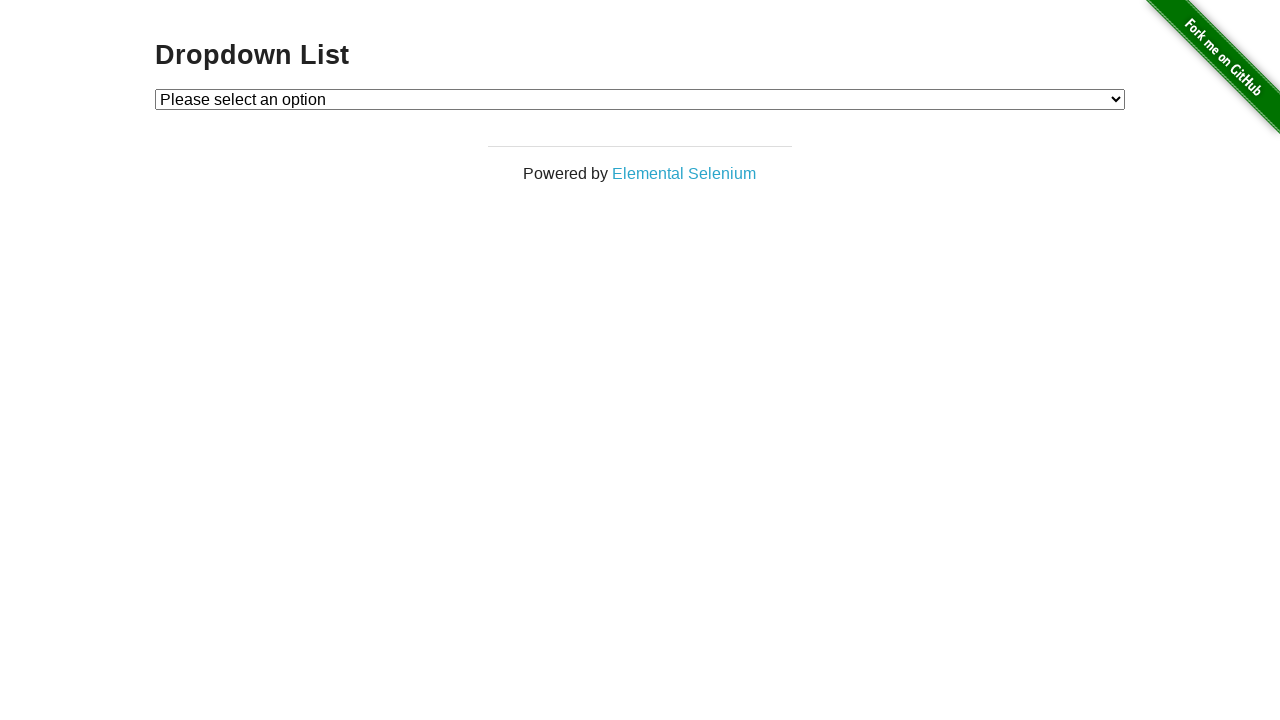

Selected 'Option 2' from dropdown by visible text on select#dropdown
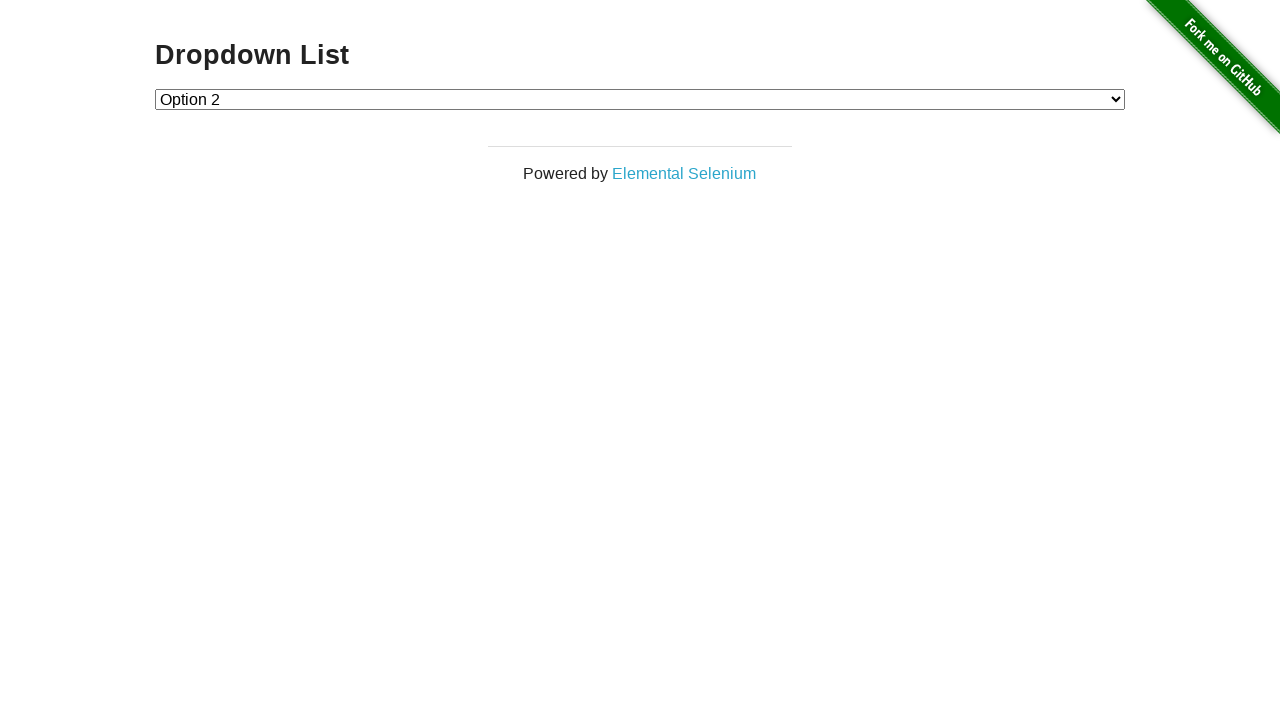

Retrieved selected option text content
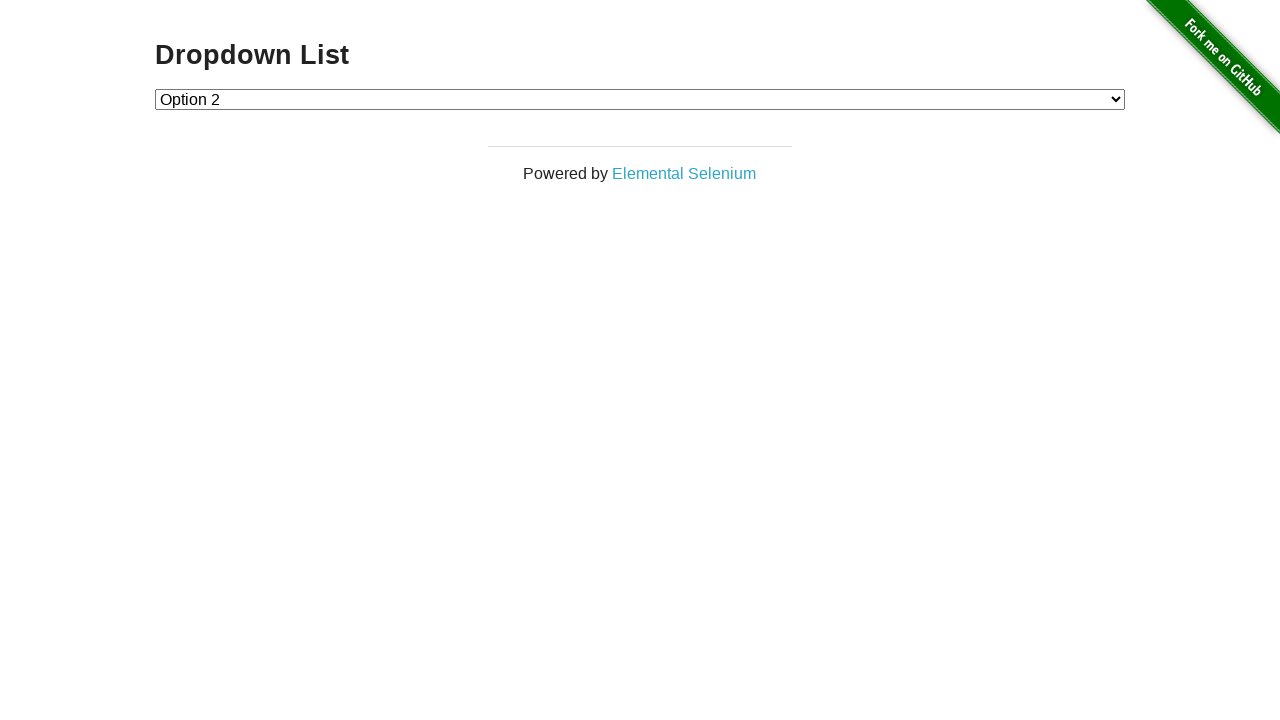

Verified that 'Option 2' is selected
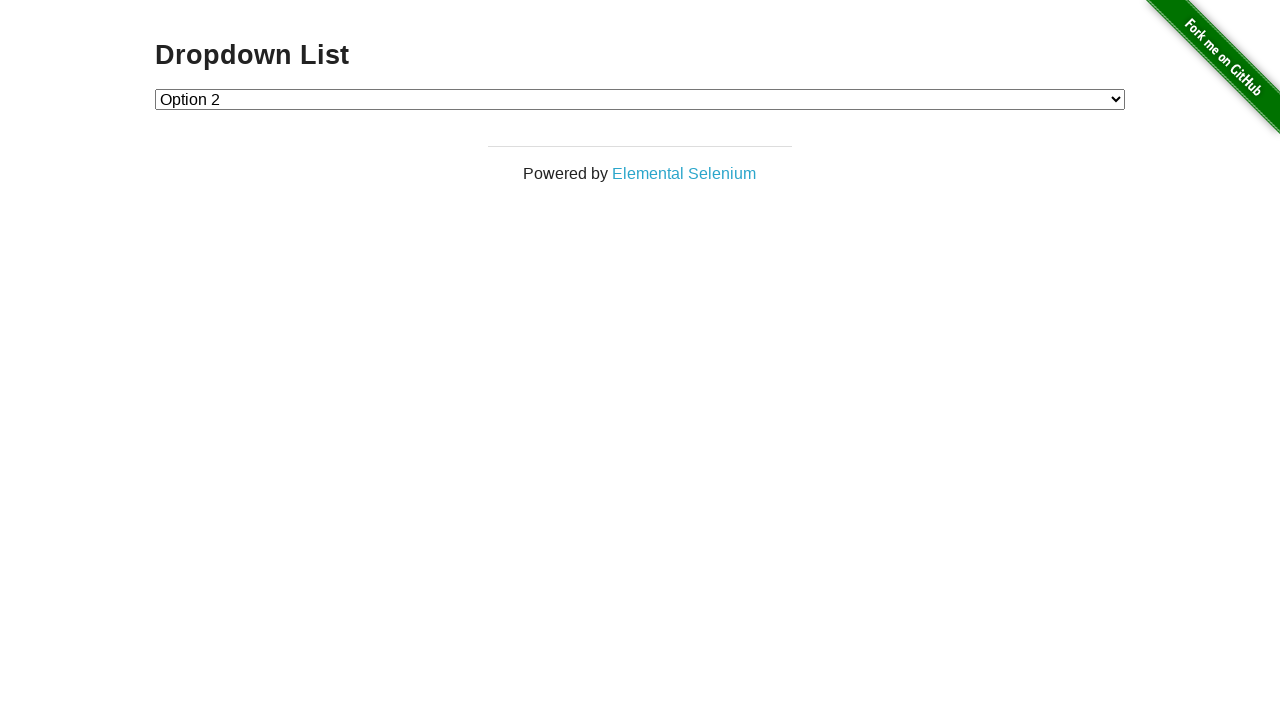

Selected 'Option 1' from dropdown by visible text on select#dropdown
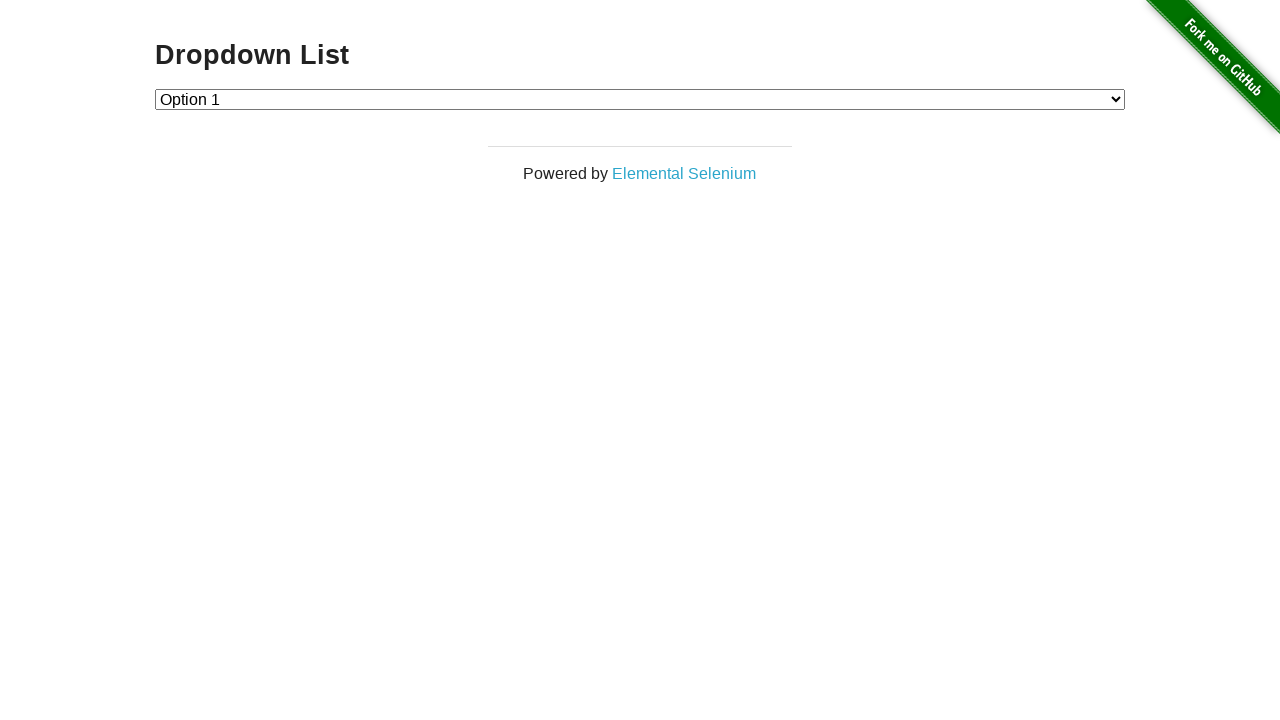

Retrieved selected option text content
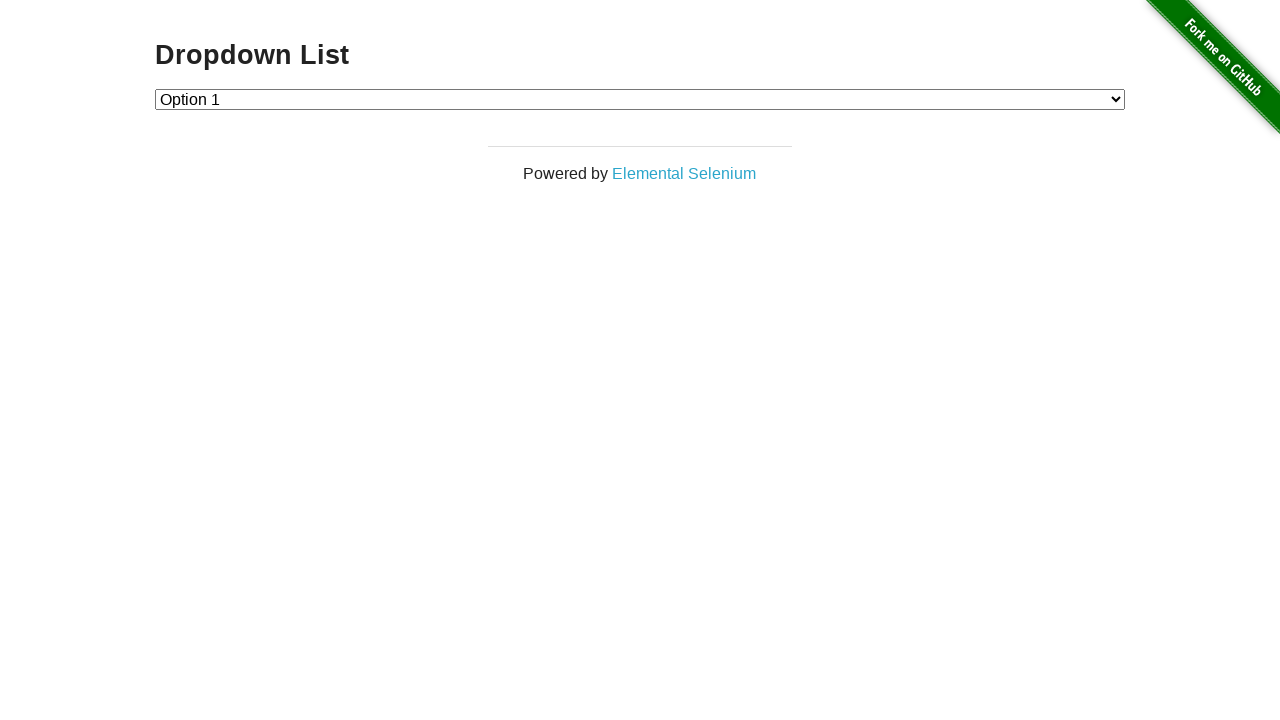

Verified that 'Option 1' is selected
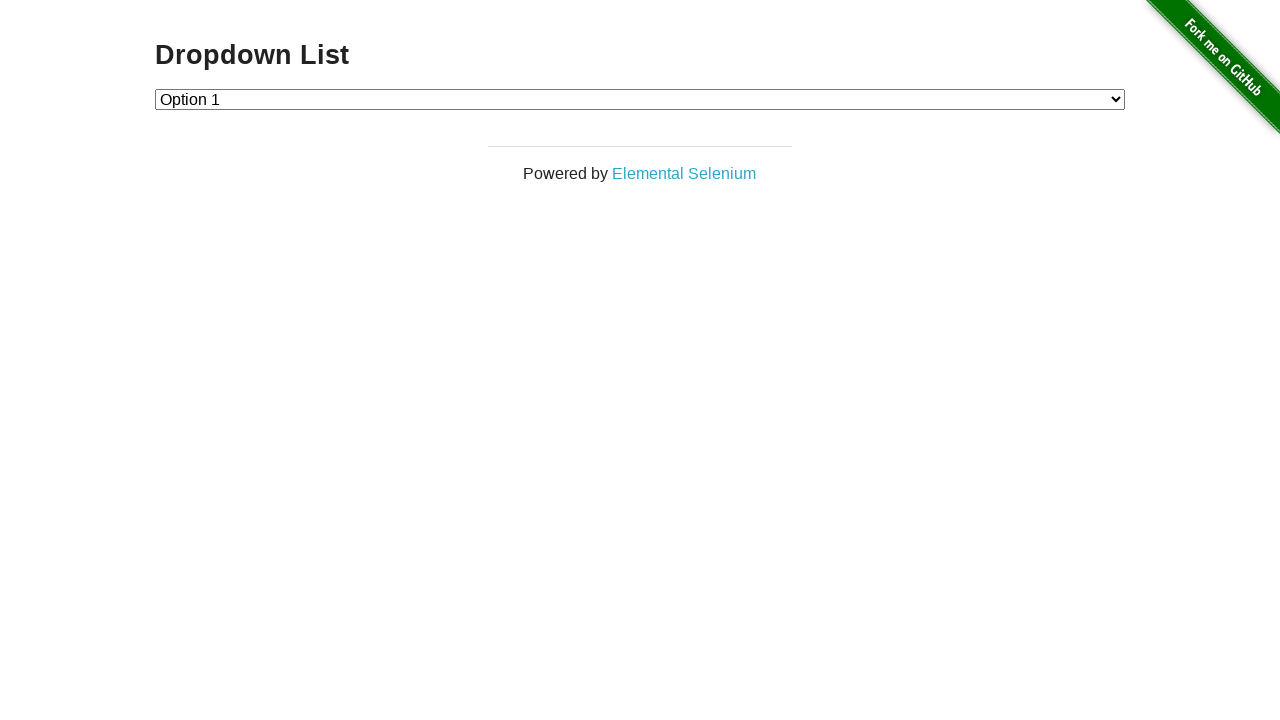

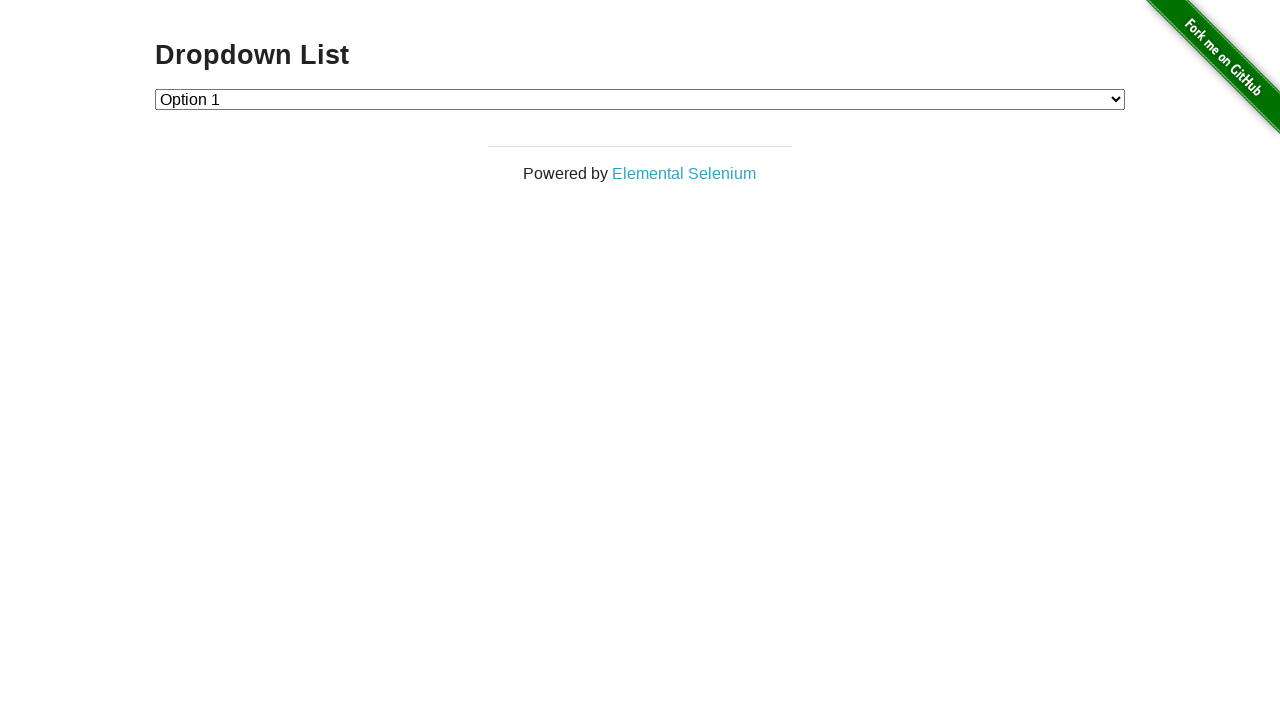